Tests the site settings page by filling text input fields with test configuration data to verify form functionality.

Starting URL: https://virtual-ochre.vercel.app/admin/site-settings.html

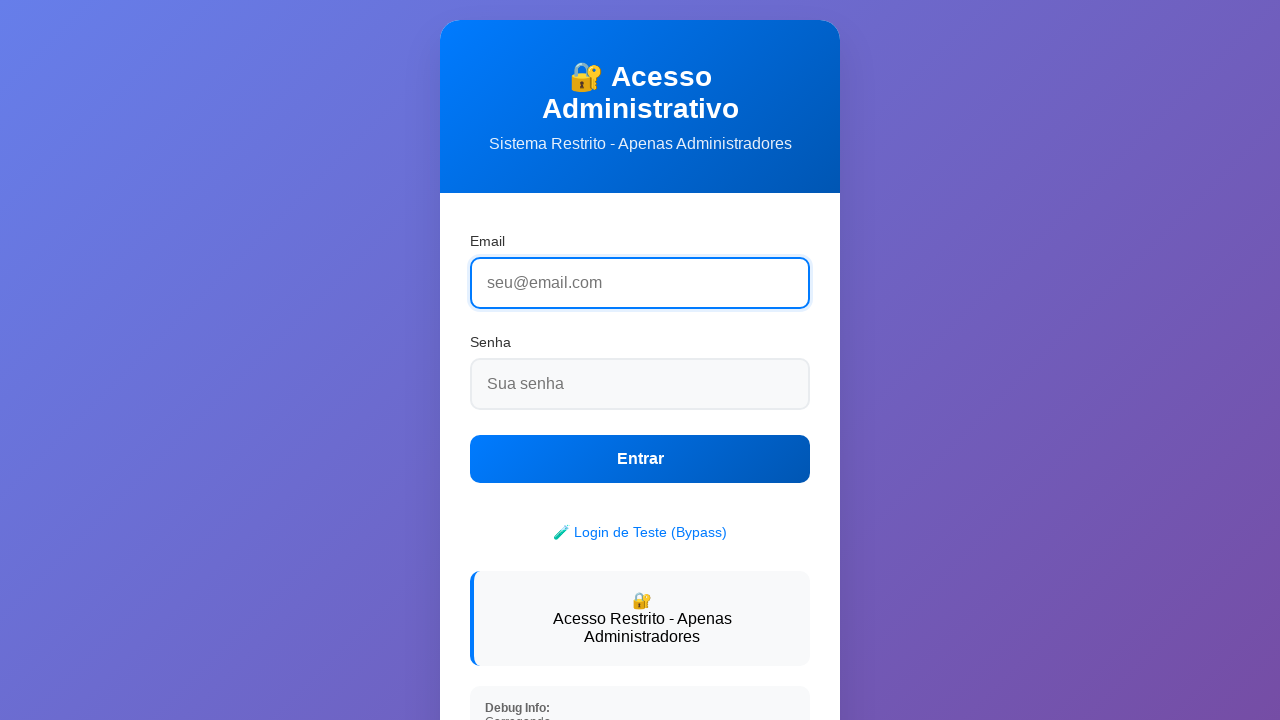

Waited for page to fully load with networkidle state
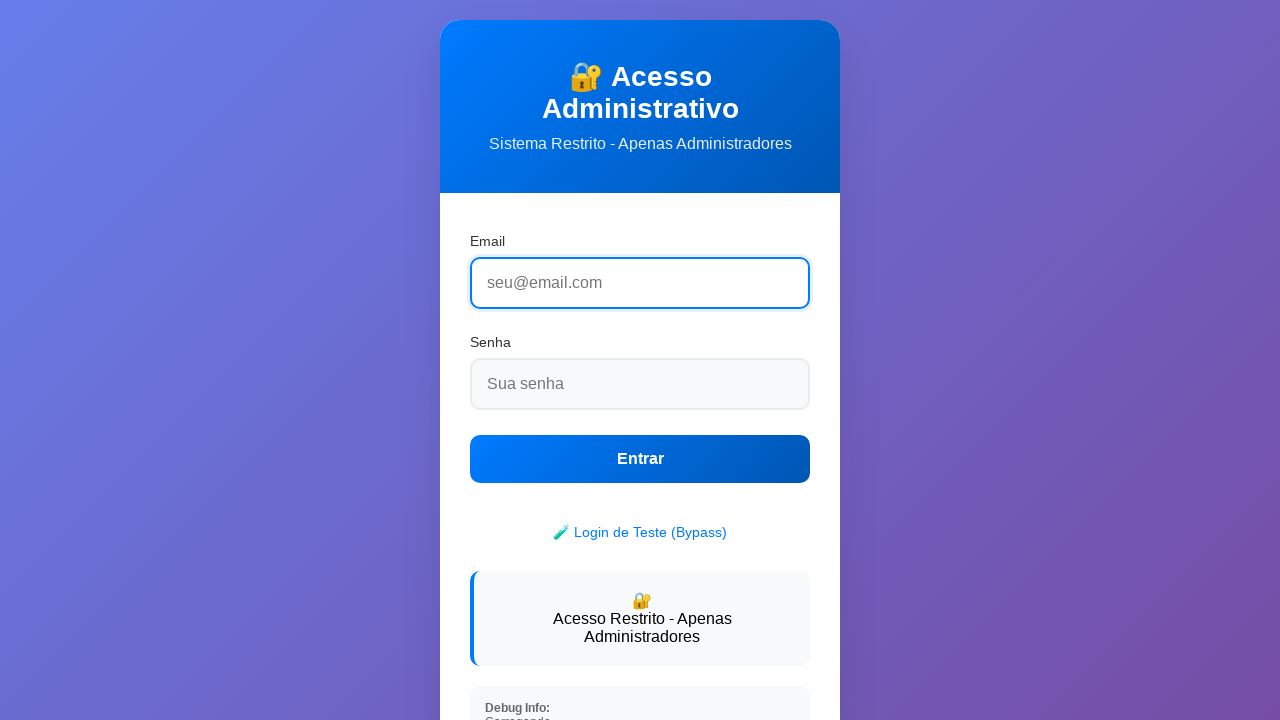

Located all text, email, and URL input fields on the site settings page
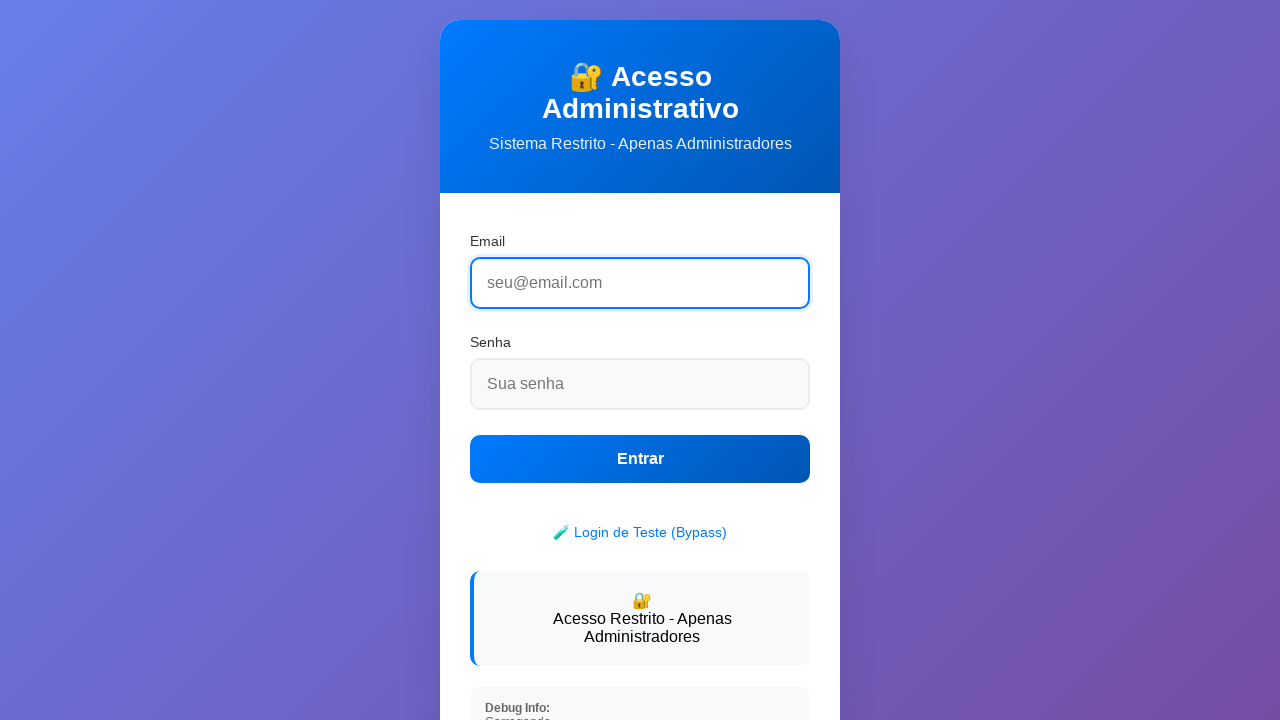

Found 1 text input fields
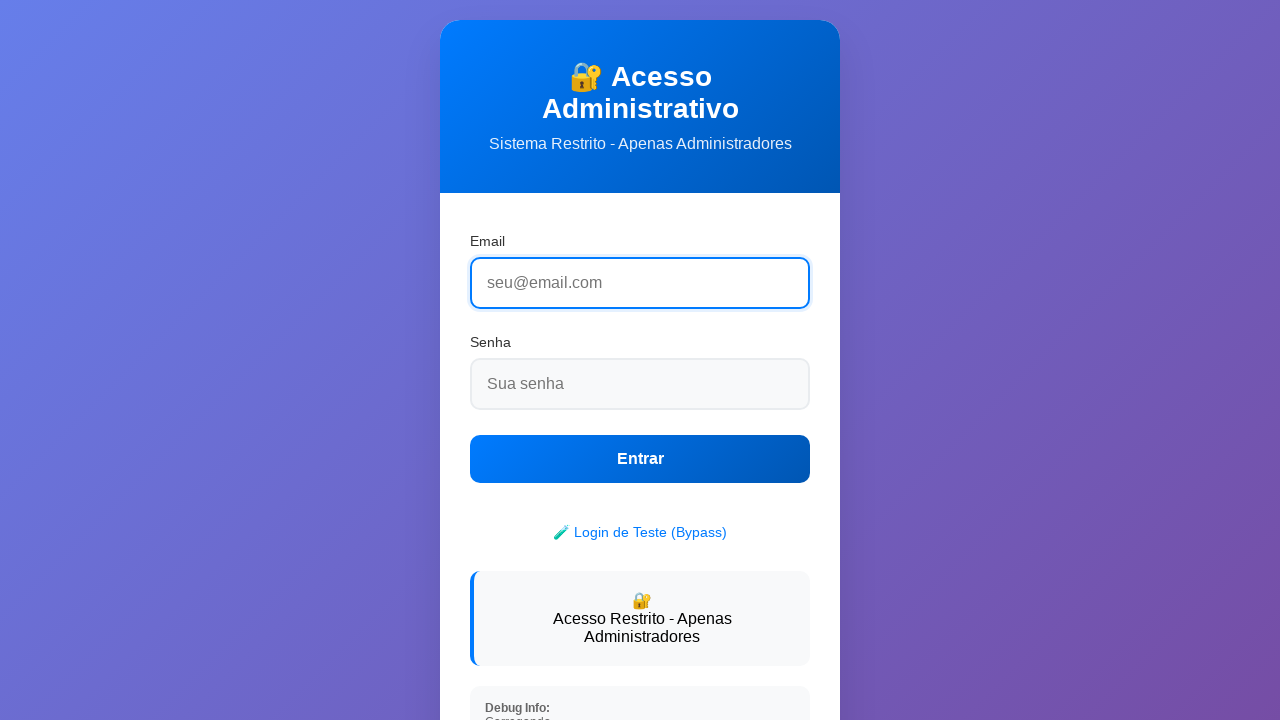

Filled first input field with 'Teste de configuração 1' on input[type="text"], input[type="email"], input[type="url"] >> nth=0
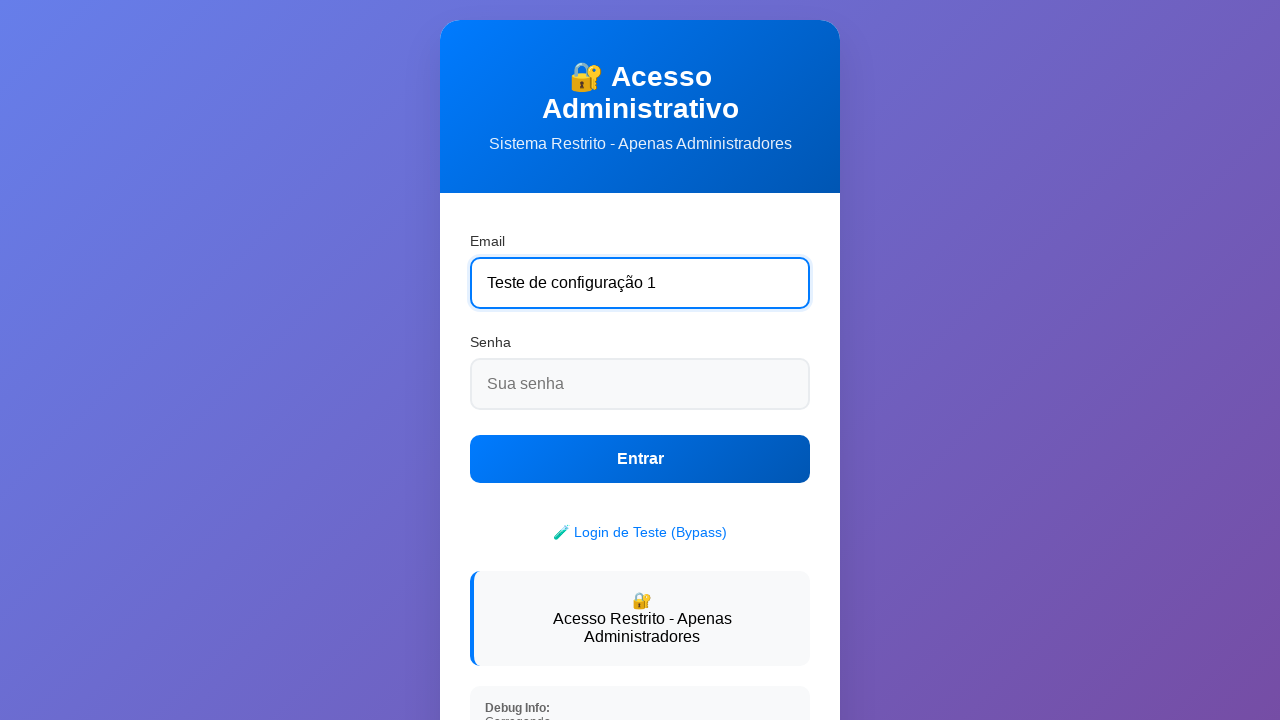

Located save button on the site settings form
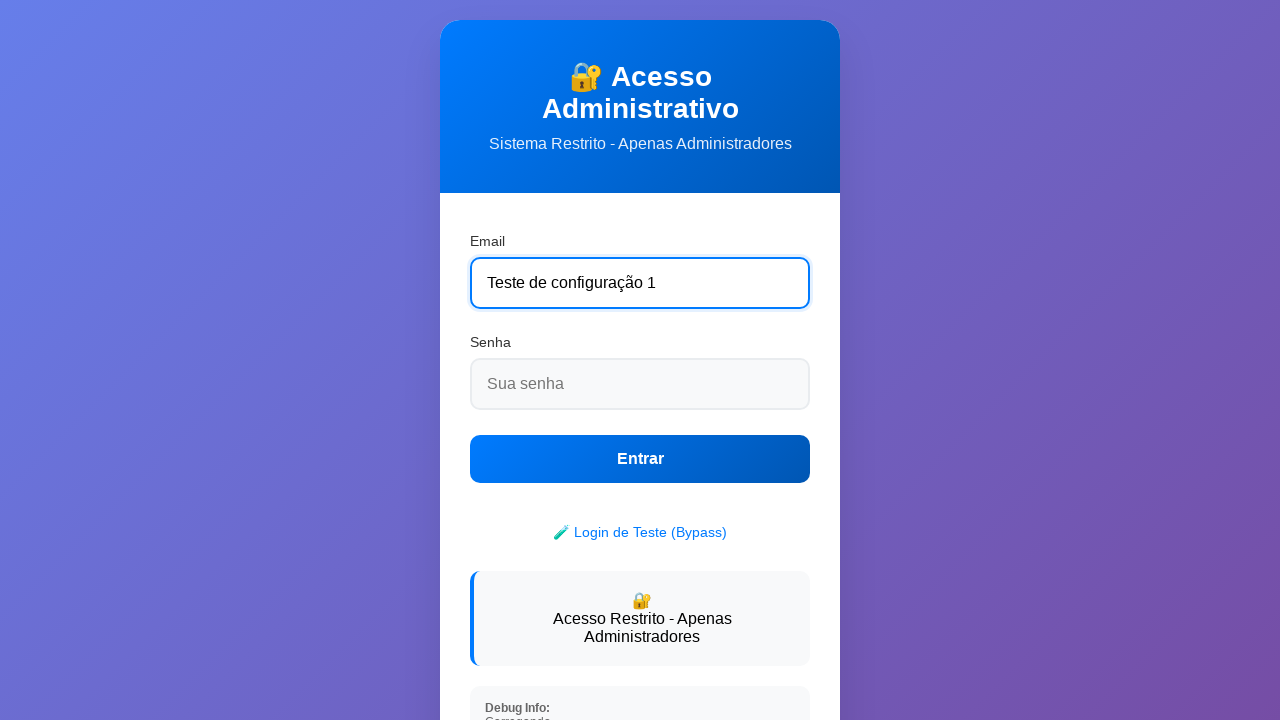

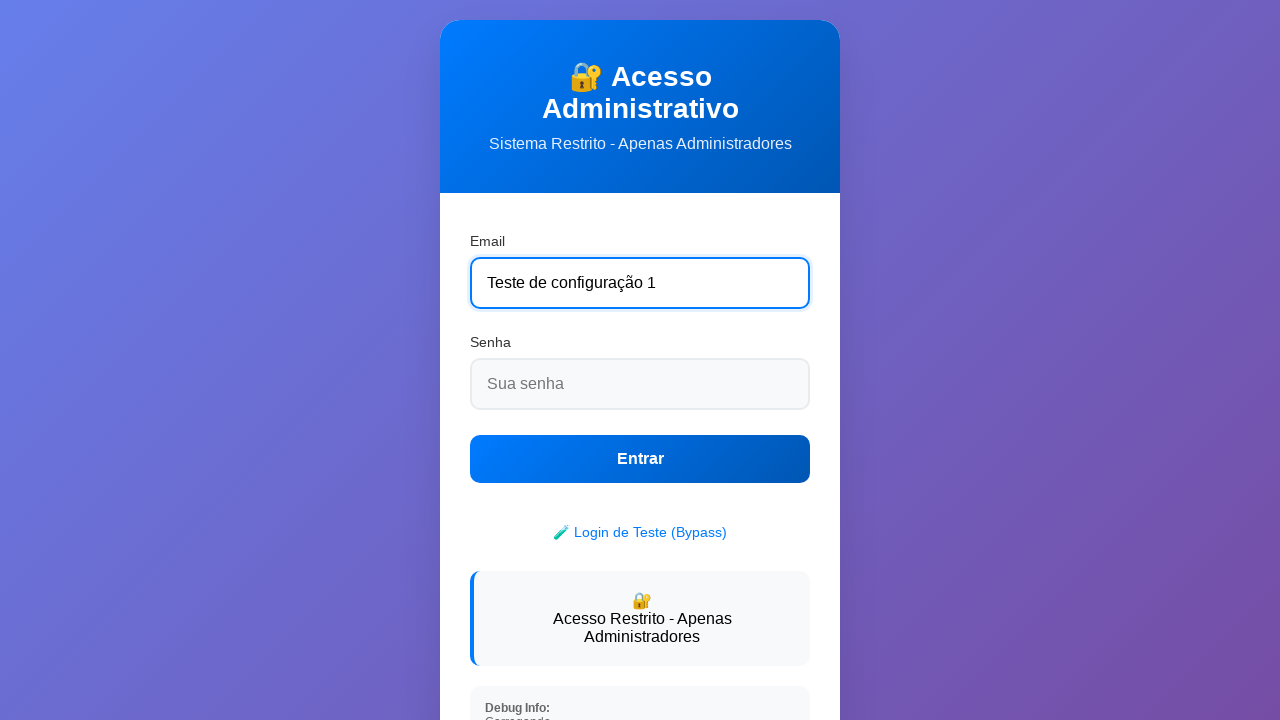